Tests file upload functionality on a registration form by selecting a file using the file input element

Starting URL: https://demo.automationtesting.in/Register.html

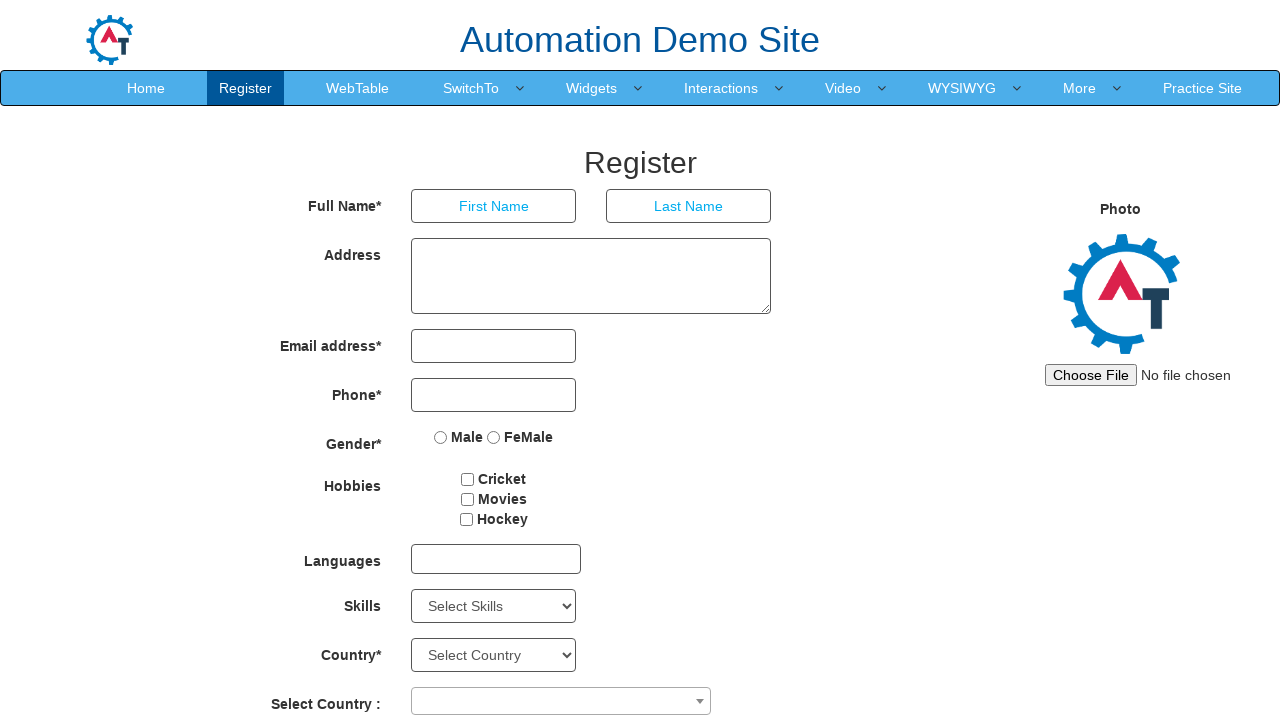

Waited for file input element #imagesrc to be present
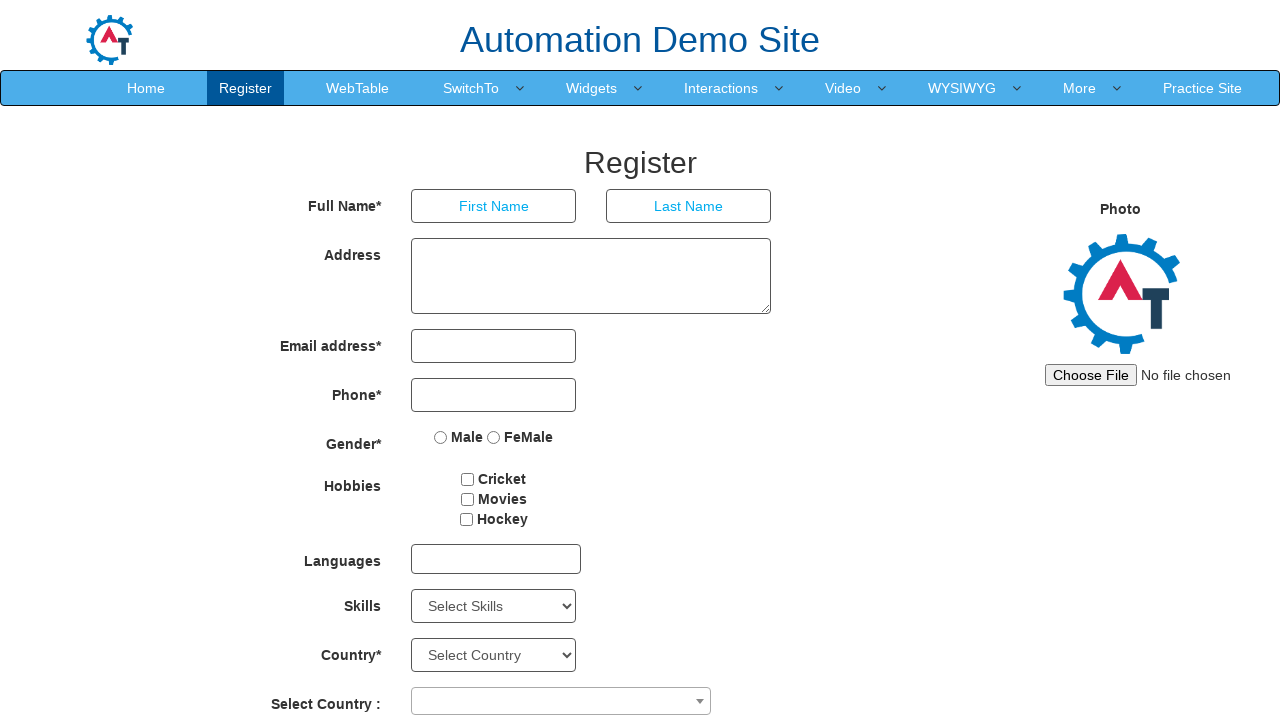

Created temporary test file for upload
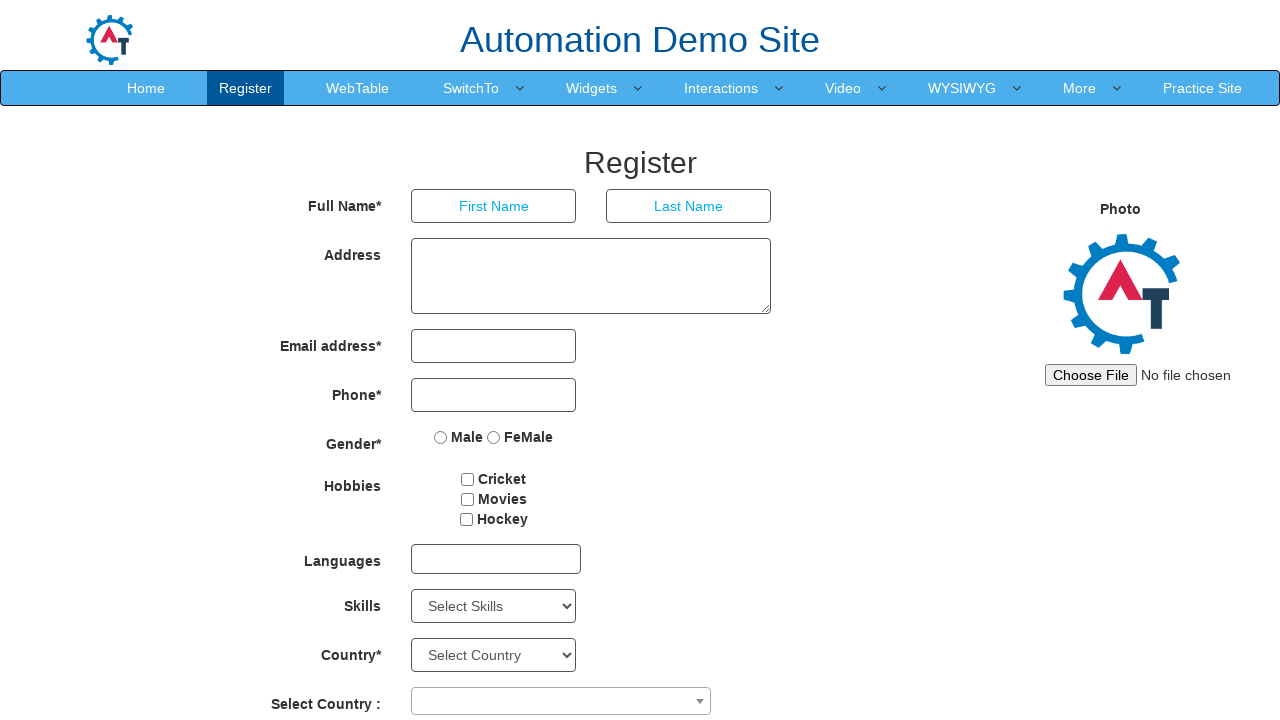

Set input files on #imagesrc element with temporary test file
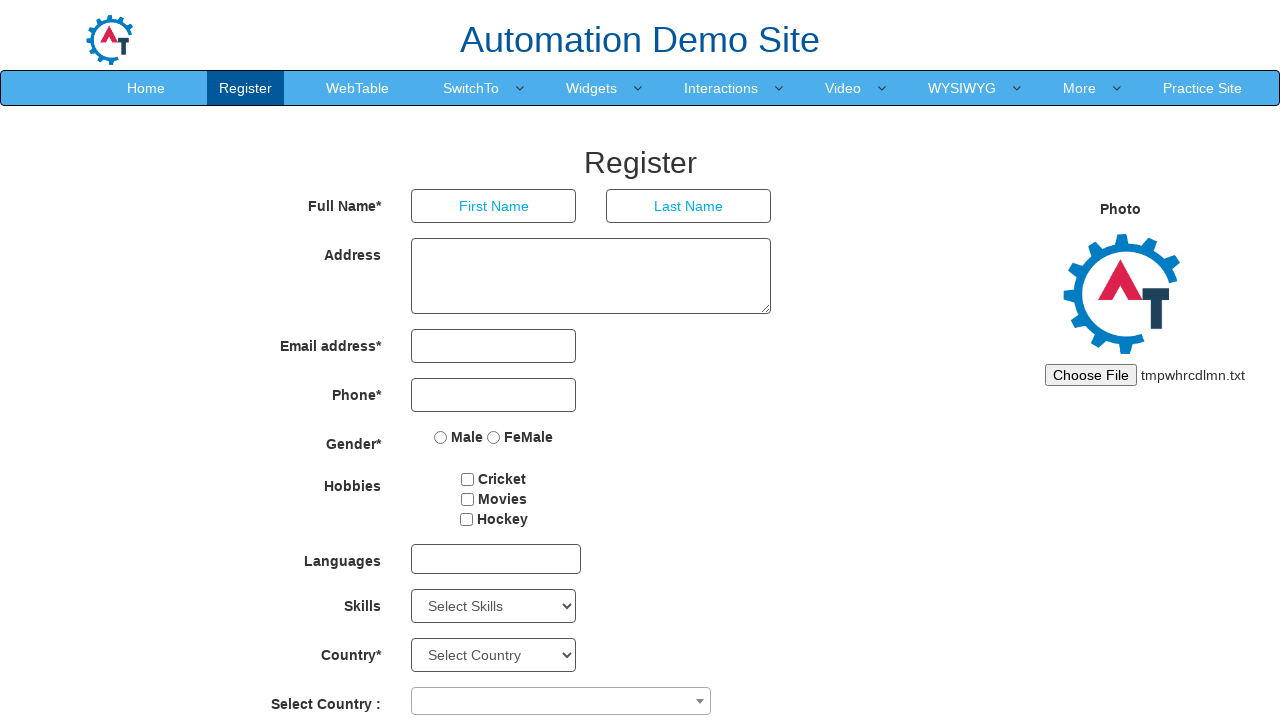

Waited 2000ms for file upload to process
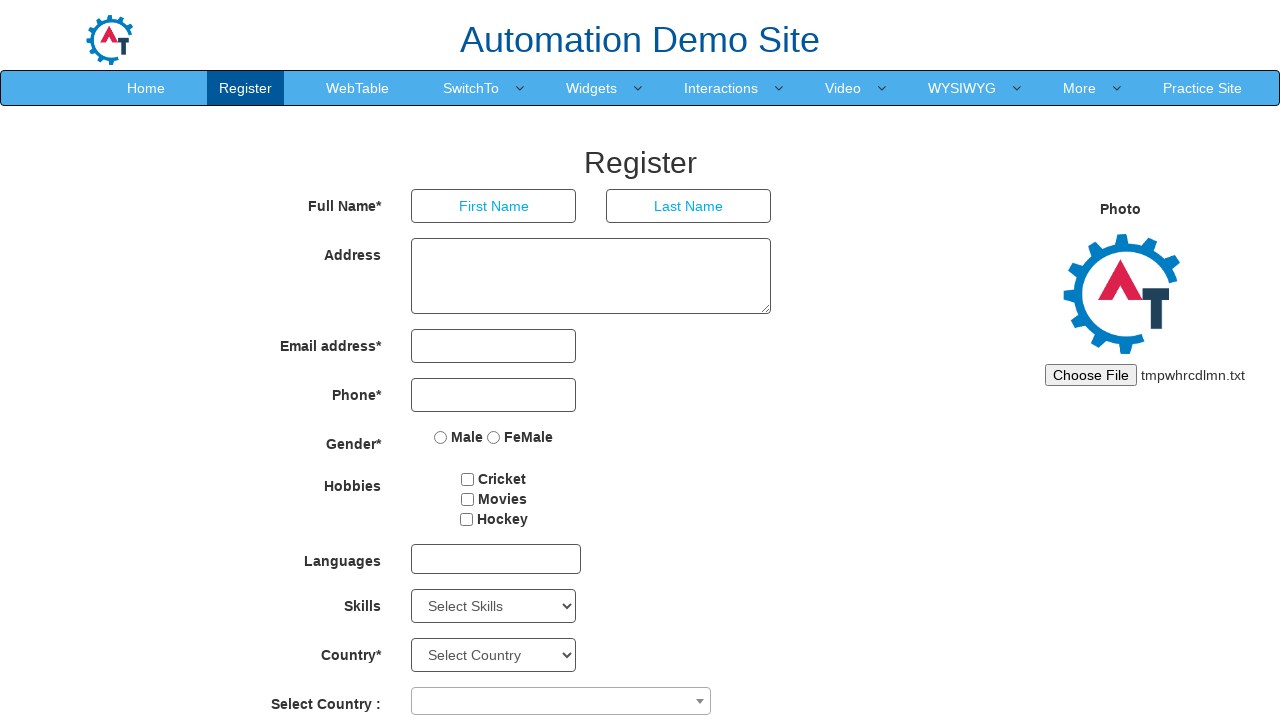

Cleaned up temporary test file
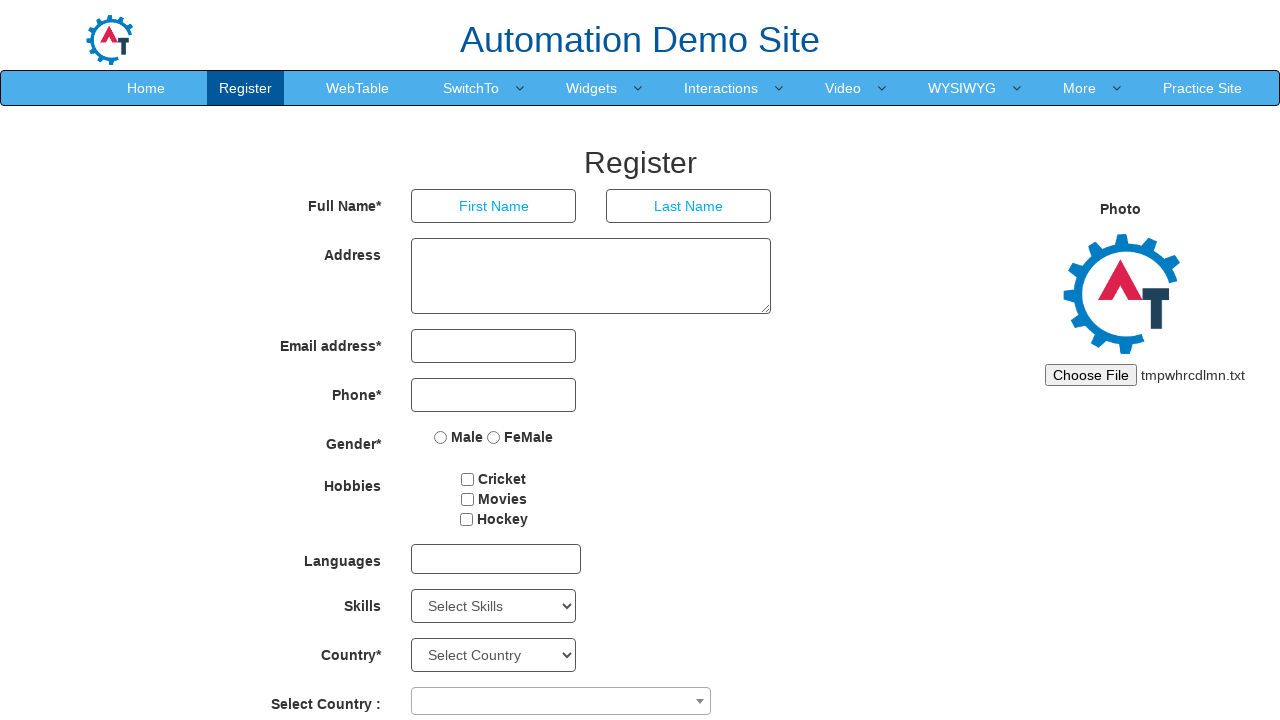

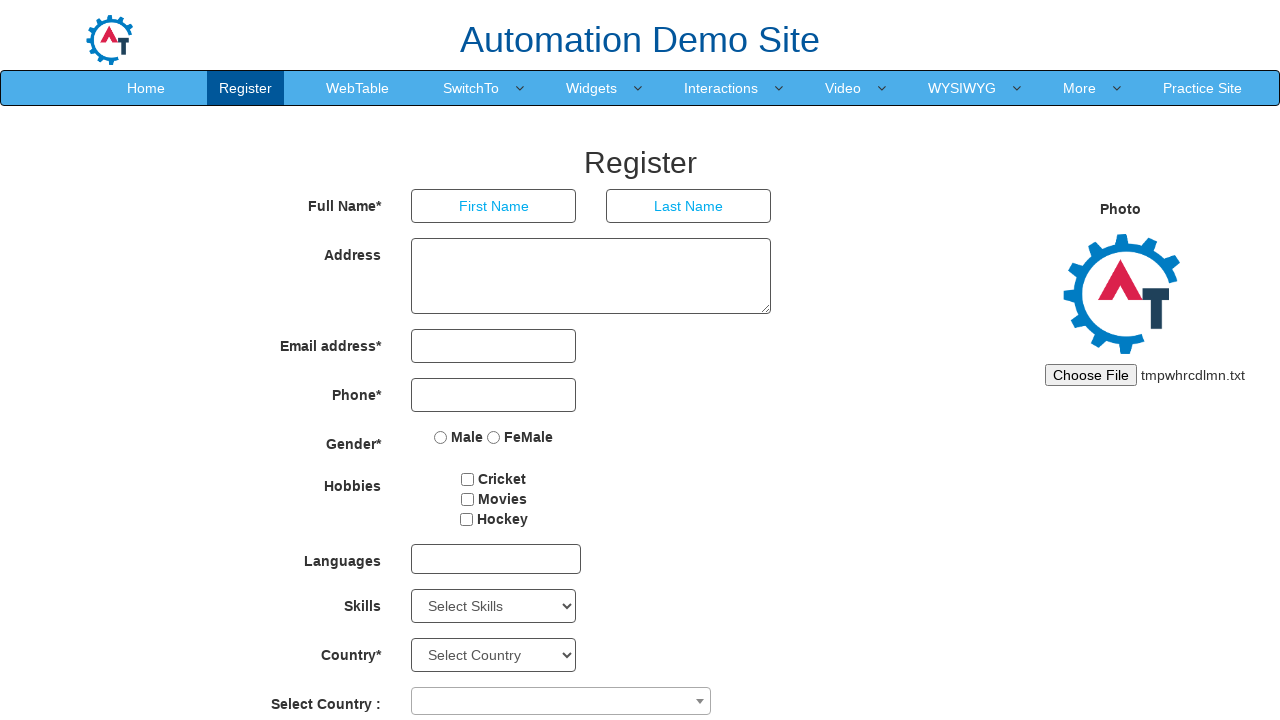